Tests Bootstrap dropdown functionality by opening the dropdown menu and selecting different options

Starting URL: https://seleniumpractise.blogspot.com/2016/08/bootstrap-dropdown-example-for-selenium.html

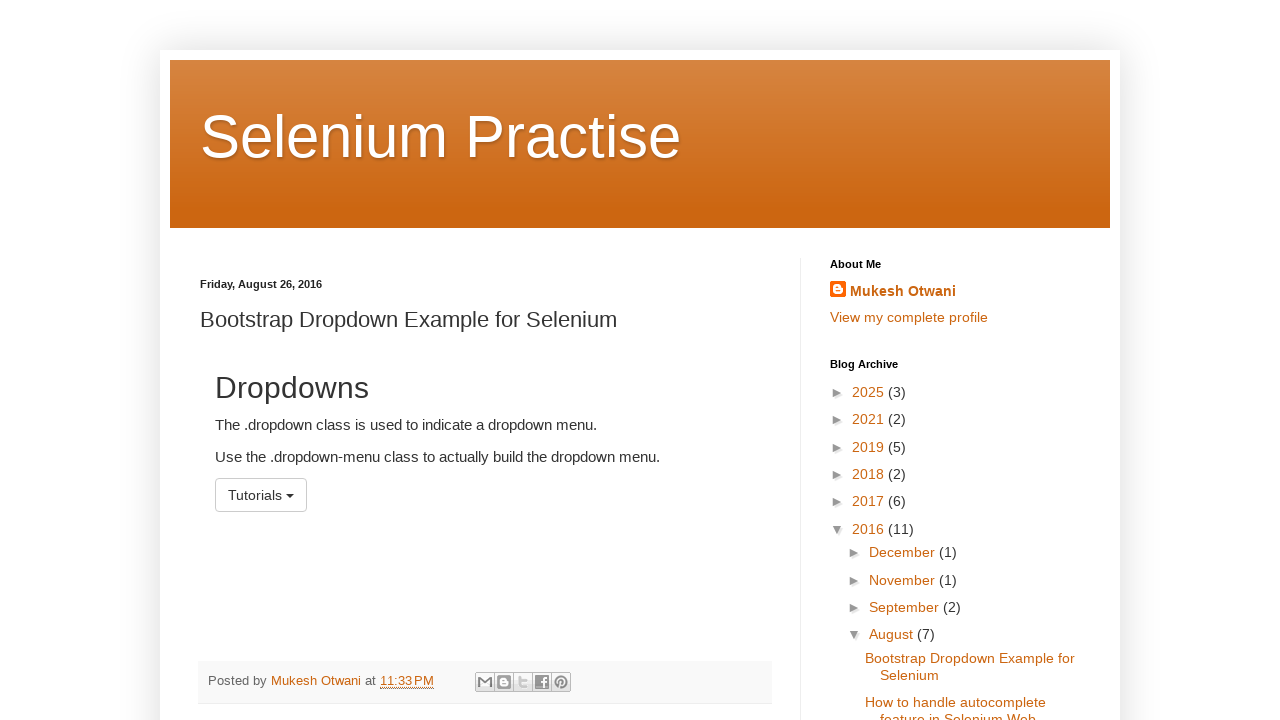

Clicked dropdown menu button to open dropdown at (261, 495) on button#menu1
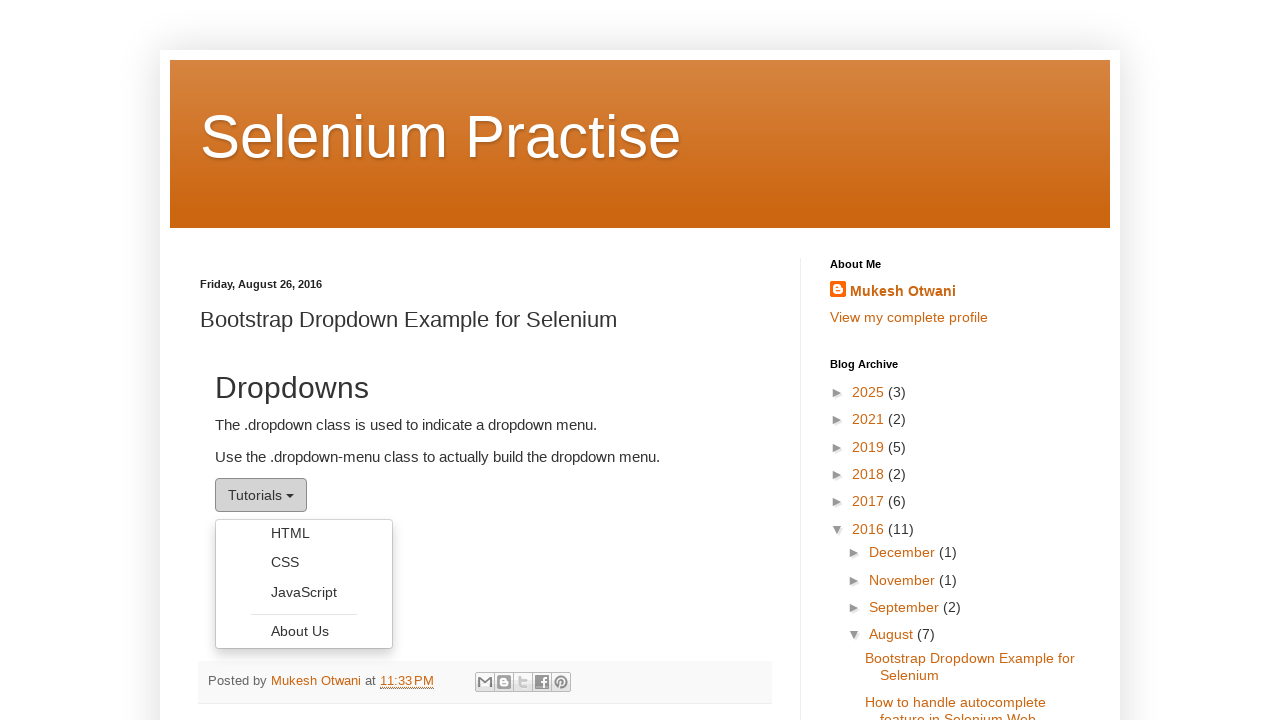

Selected 'Learn Automation' option from dropdown menu at (304, 592) on a[href='http://www.learn-automation.com']
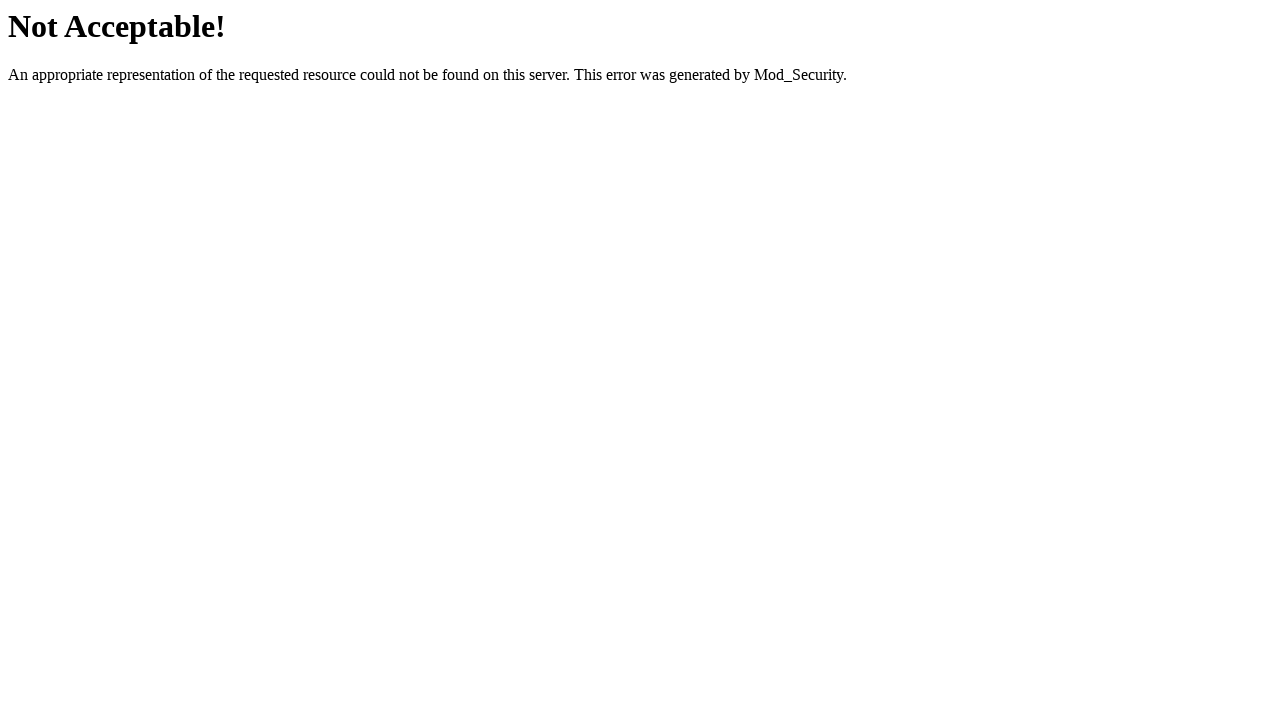

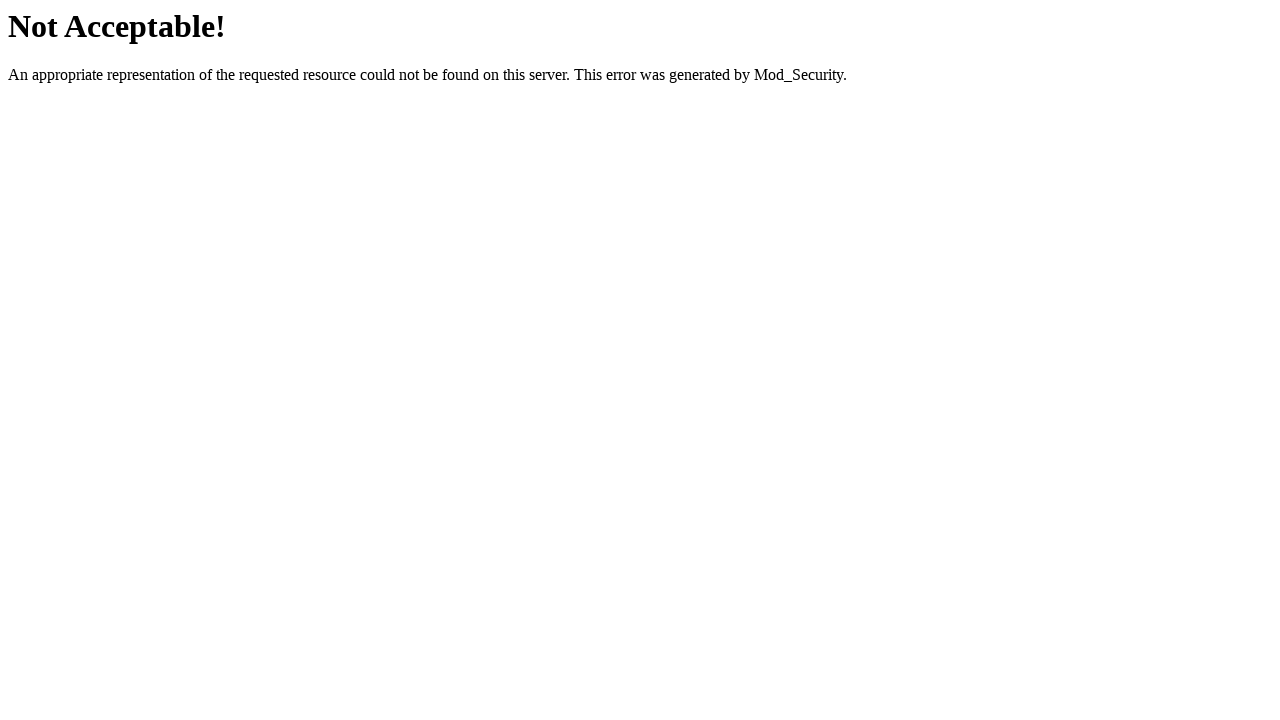